Tests navigation functionality on page 6 of the diet quiz, clicking through diet experience options and using back navigation

Starting URL: https://dietsw.tutorplace.ru/

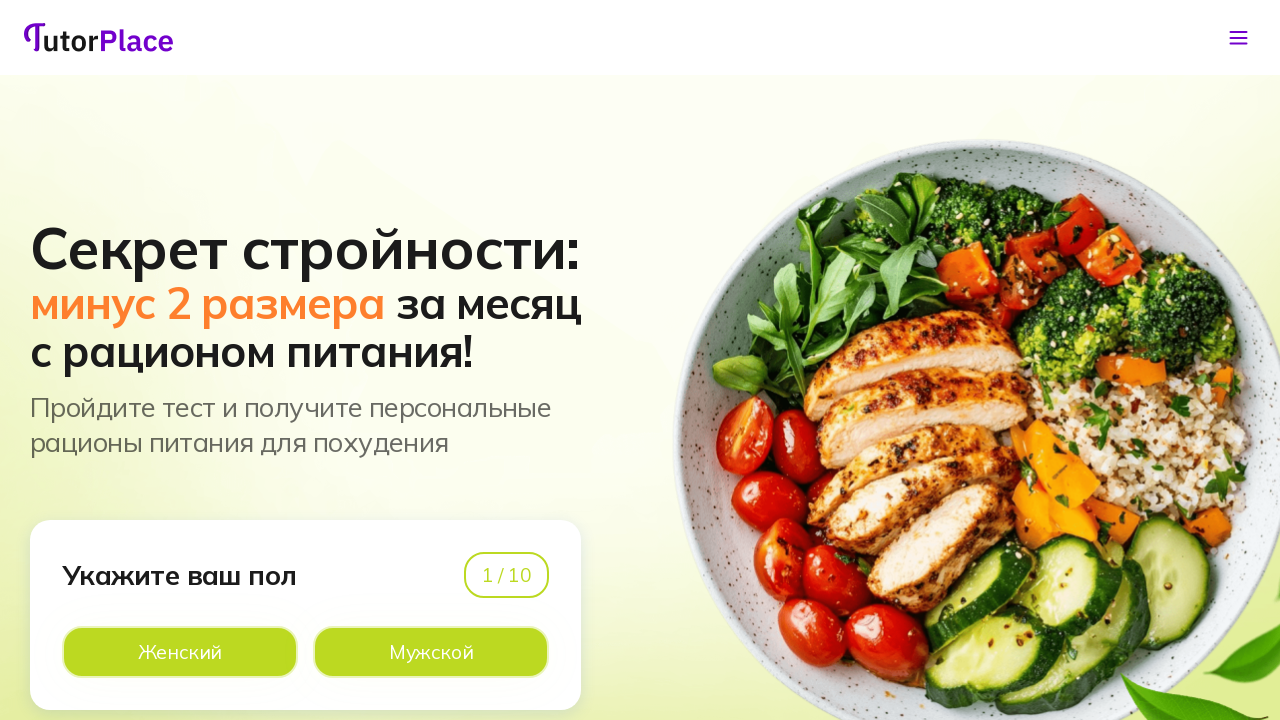

Clicked option on page 1 of diet quiz at (431, 652) on xpath=//*[@id='app']/main/div/section[1]/div/div/div[1]/div[2]/div[2]/div[2]/lab
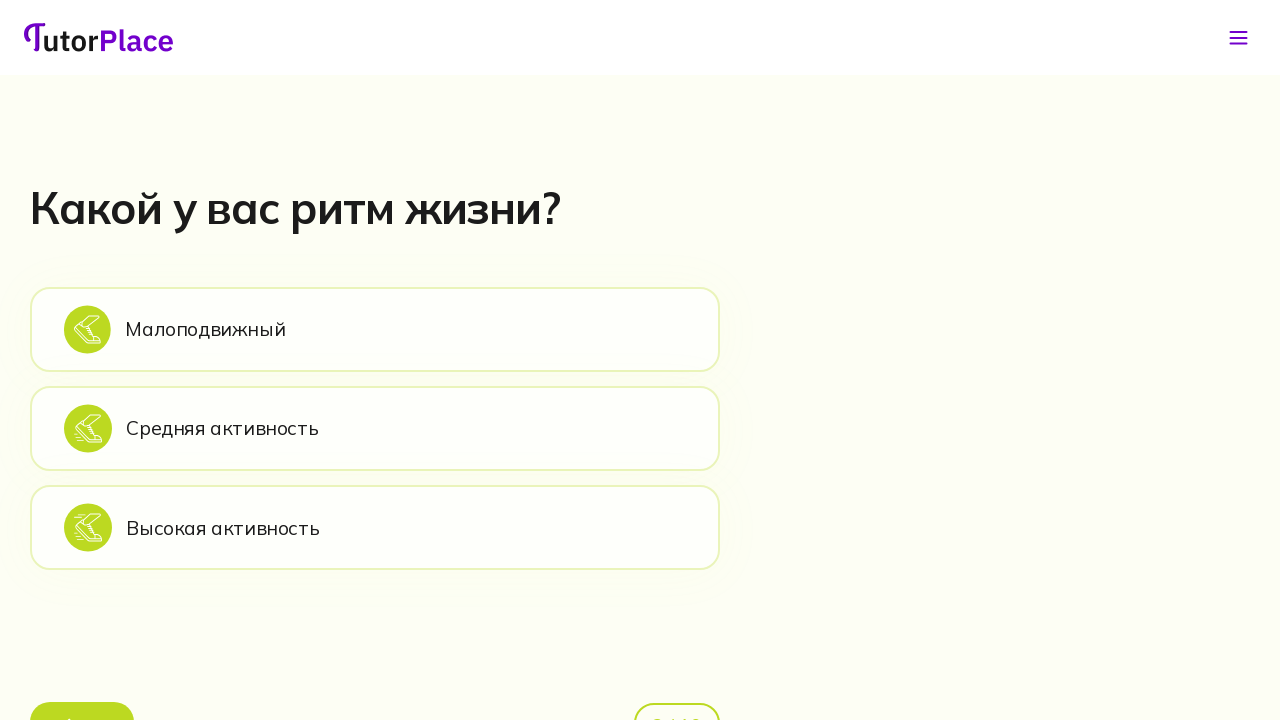

Clicked option on page 2 of diet quiz at (375, 329) on xpath=//*[@id='app']/main/div/section[2]/div/div/div[2]/div[1]/div[2]/div[1]/lab
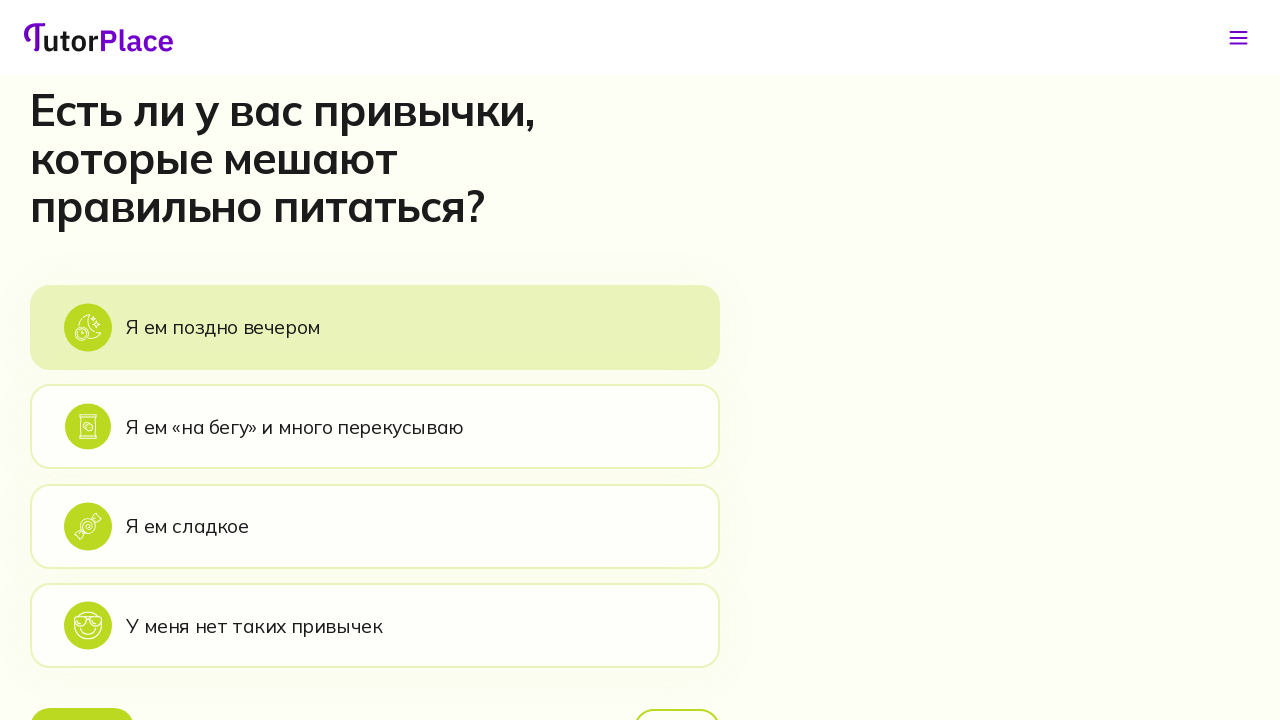

Clicked option on page 3 of diet quiz at (375, 327) on xpath=//*[@id='app']/main/div/section[3]/div/div/div[2]/div[1]/div[2]/div[1]/lab
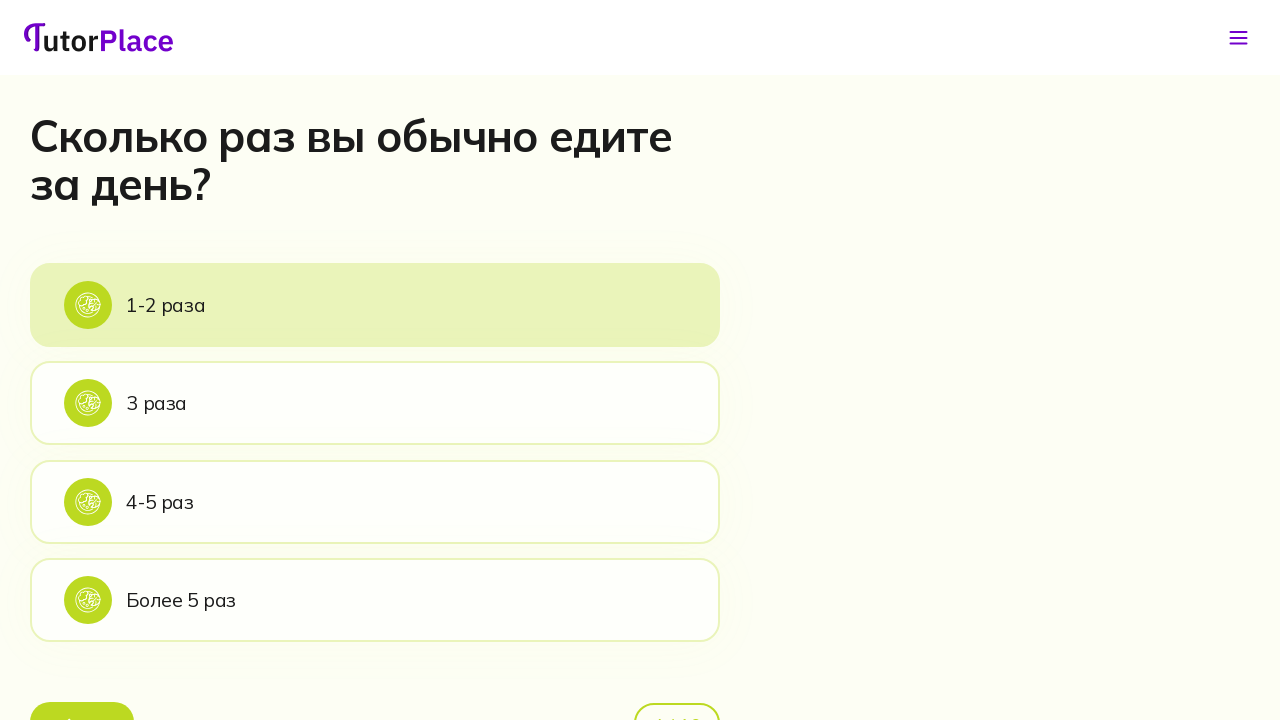

Clicked option on page 4 of diet quiz at (375, 305) on xpath=//*[@id='app']/main/div/section[4]/div/div/div[2]/div[1]/div[2]/div[1]/lab
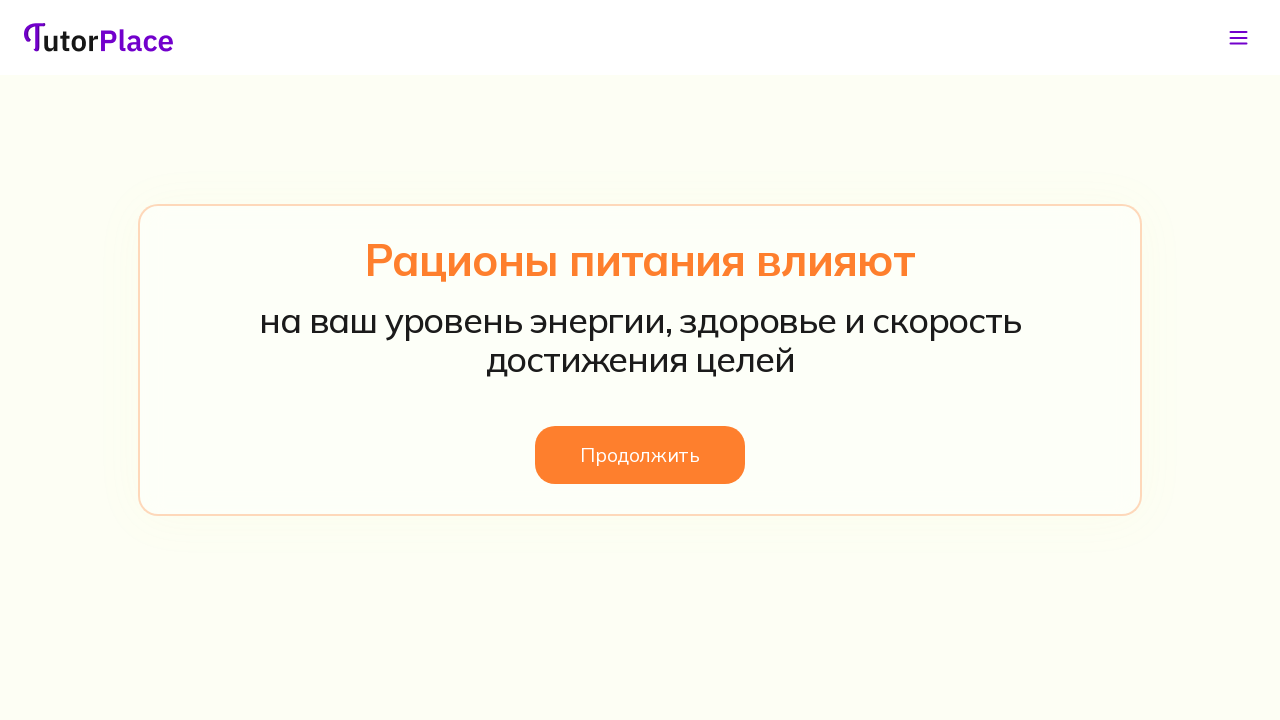

Clicked button on page 5 of diet quiz at (640, 455) on xpath=//*[@id='app']/main/div/section[5]/div/div/div/button/span
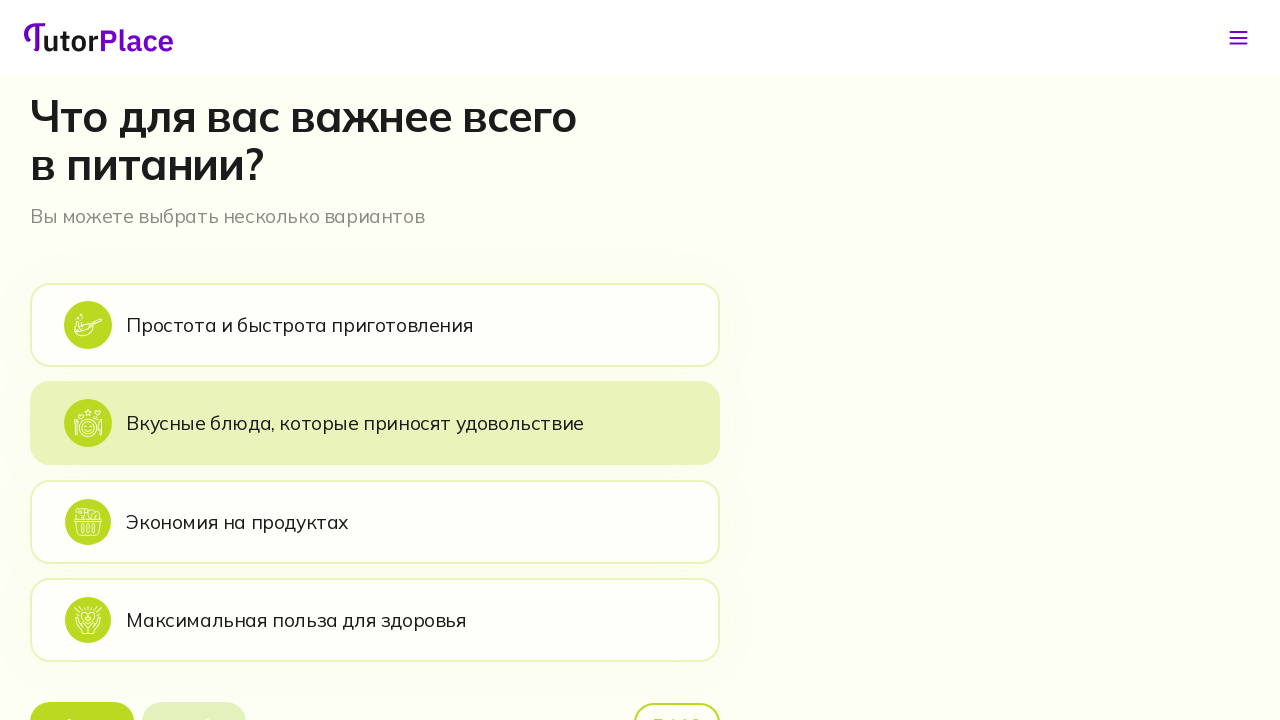

Clicked diet option on page 6 of diet quiz at (375, 325) on xpath=//*[@id='app']/main/div/section[6]/div/div/div[2]/div[1]/div[2]/div[1]/lab
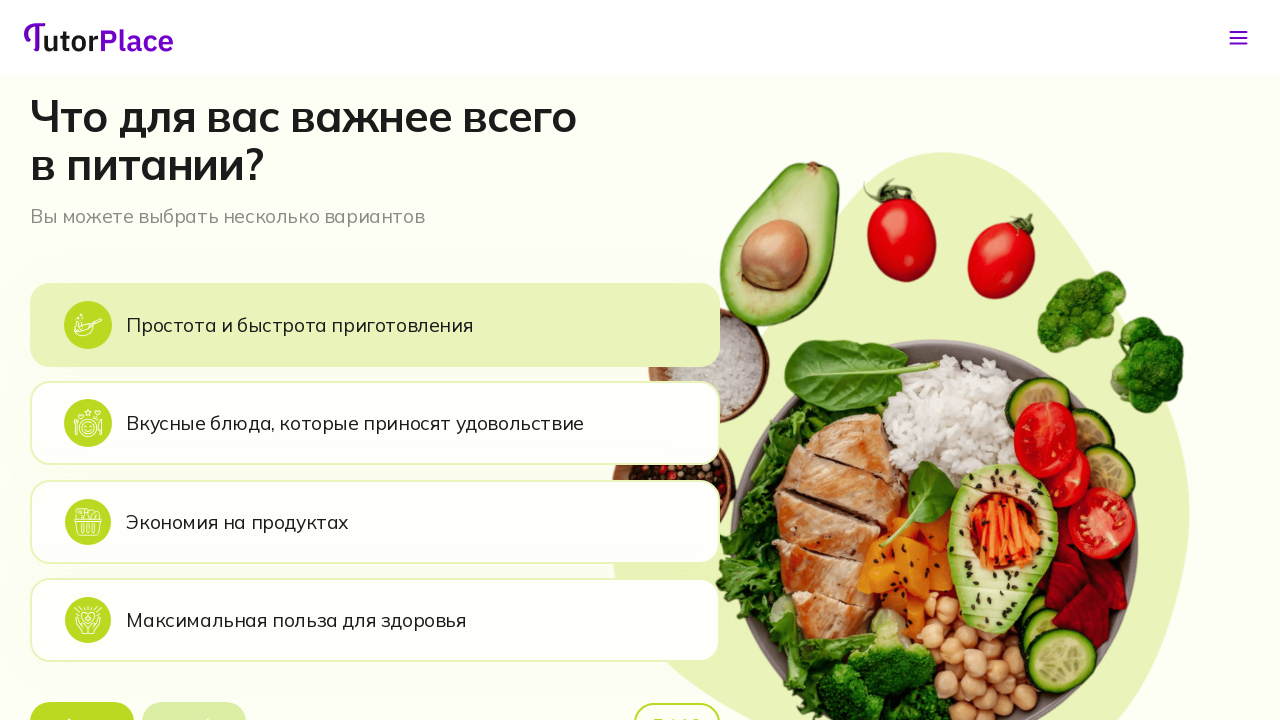

Clicked next button on page 6 to proceed at (194, 696) on xpath=//*[@id='app']/main/div/section[6]/div/div/div[2]/div[1]/div[3]/button[2]
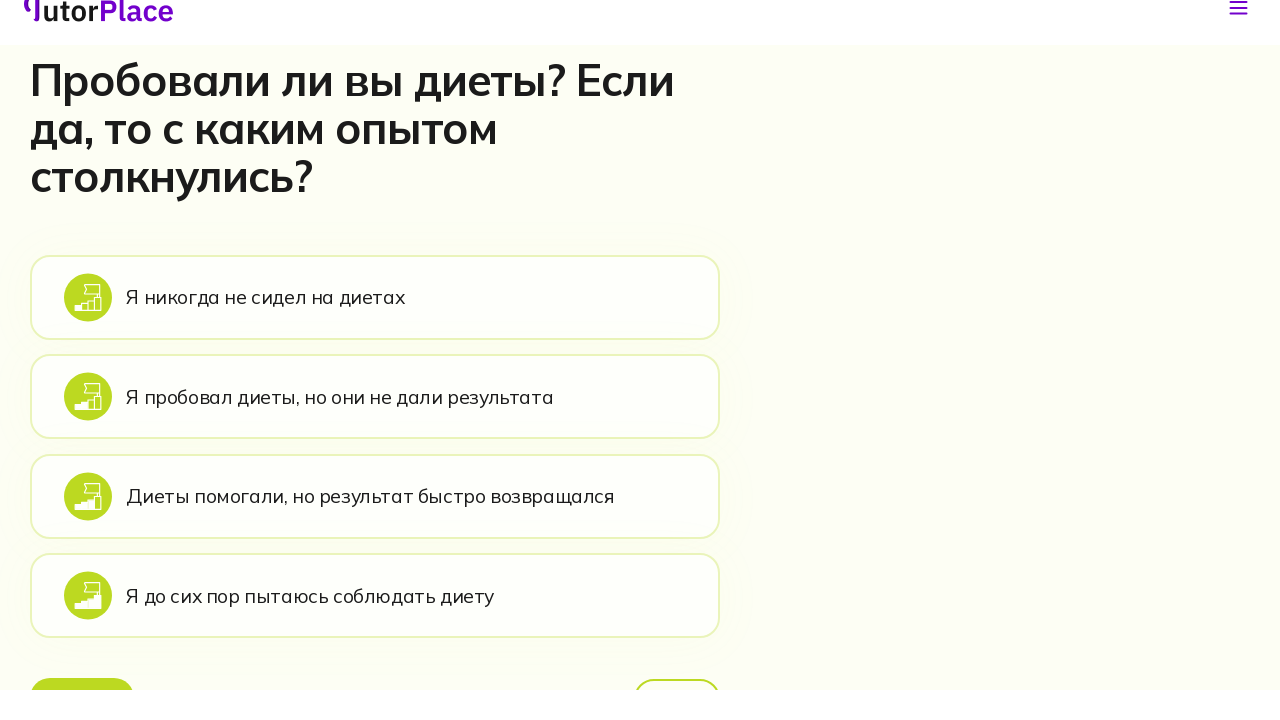

Clicked first diet experience option on page 7 at (375, 327) on xpath=//*[@id='app']/main/div/section[7]/div/div/div[2]/div[1]/div[2]/div[1]/lab
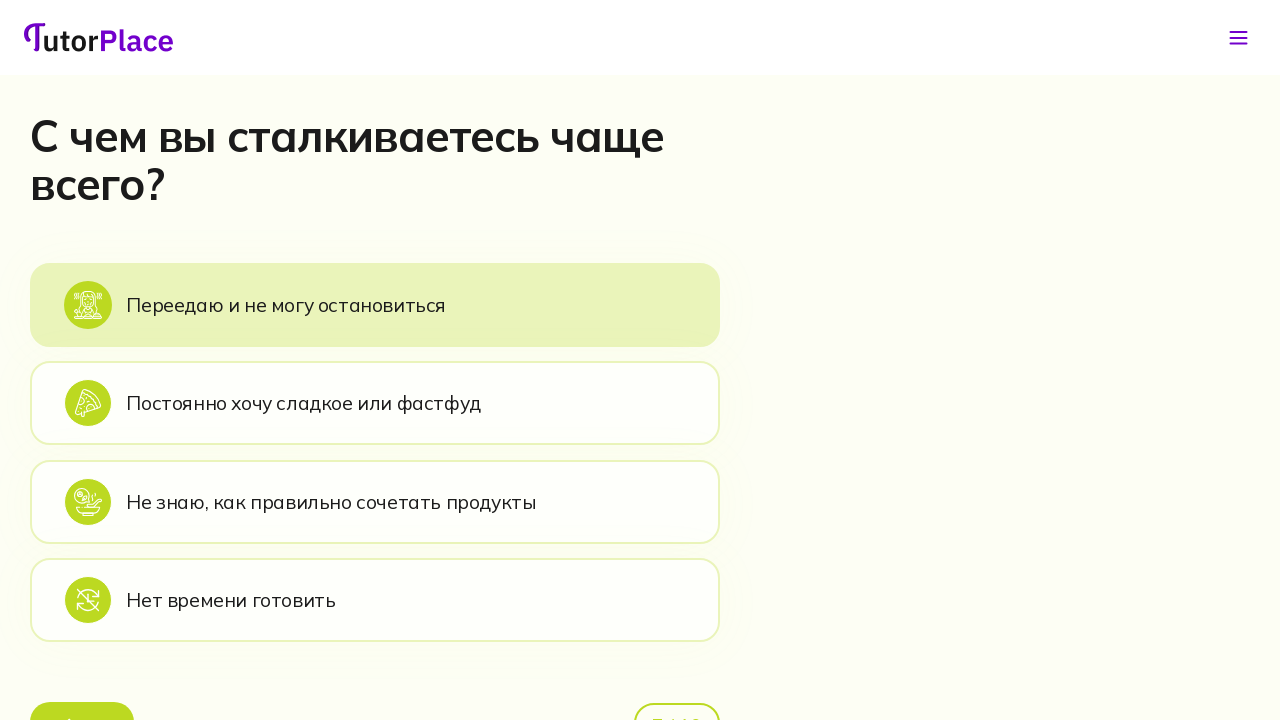

Clicked back button to return to page 7 at (82, 696) on xpath=//*[@id='app']/main/div/section[8]/div/div/div[2]/div[1]/div[3]/button
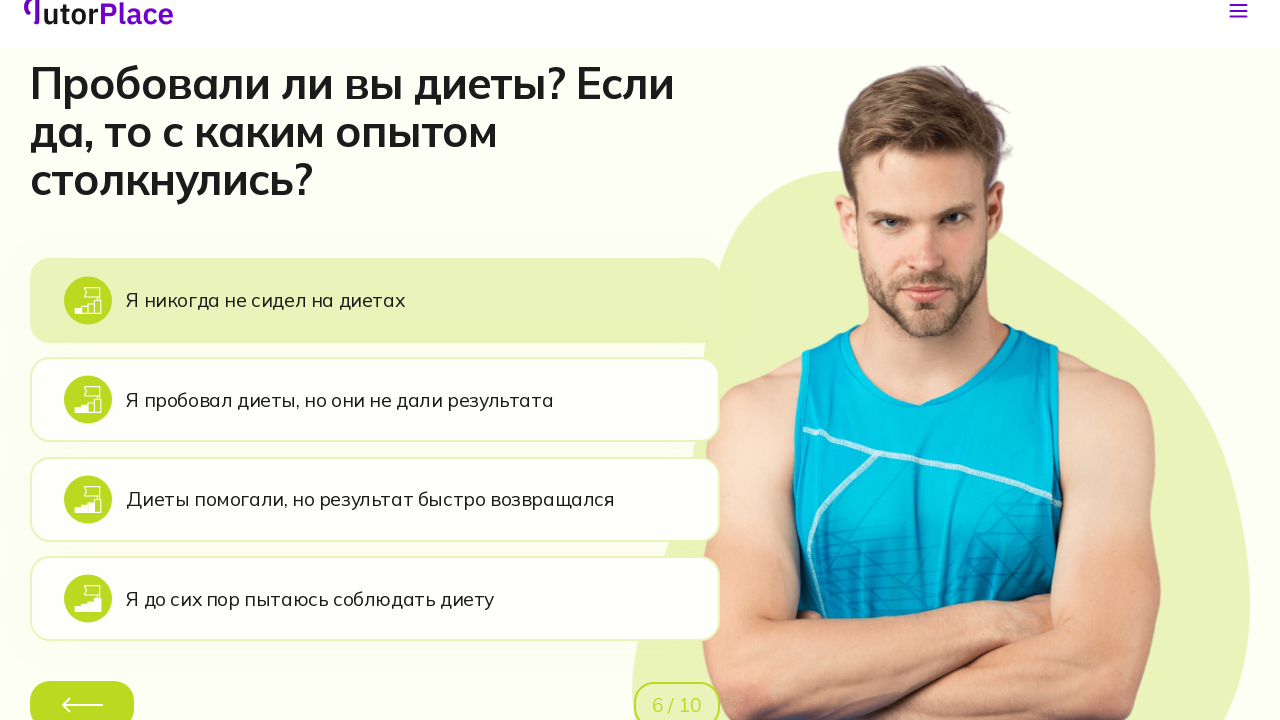

Clicked second diet experience option on page 7 at (375, 427) on xpath=//*[@id='app']/main/div/section[7]/div/div/div[2]/div[1]/div[2]/div[2]/lab
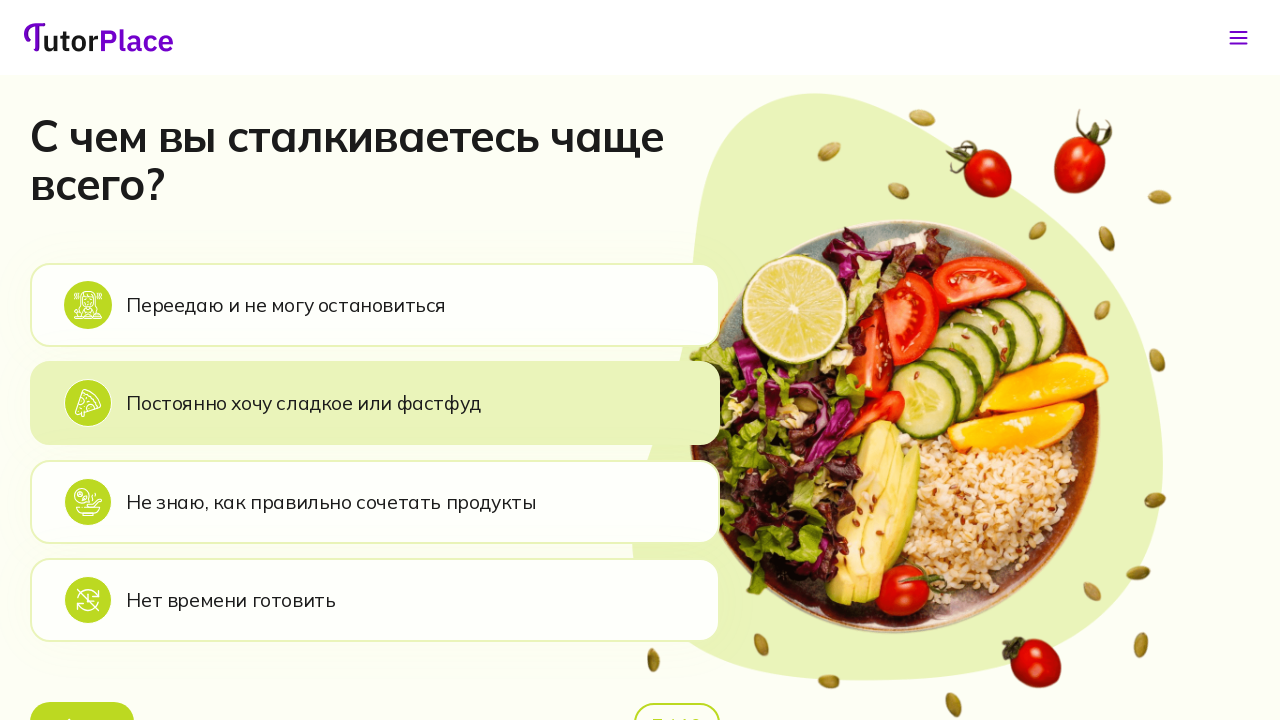

Clicked back button to return to page 7 at (82, 696) on xpath=//*[@id='app']/main/div/section[8]/div/div/div[2]/div[1]/div[3]/button
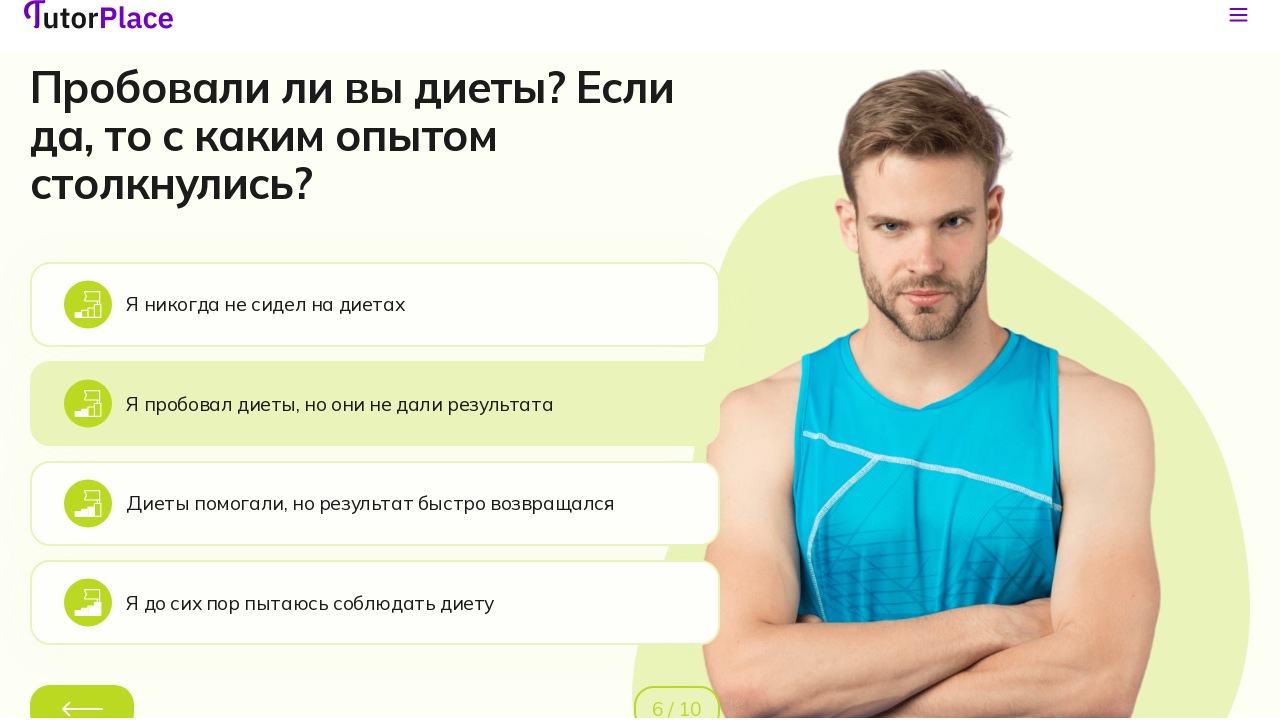

Clicked third diet experience option on page 7 at (375, 526) on xpath=//*[@id='app']/main/div/section[7]/div/div/div[2]/div[1]/div[2]/div[3]/lab
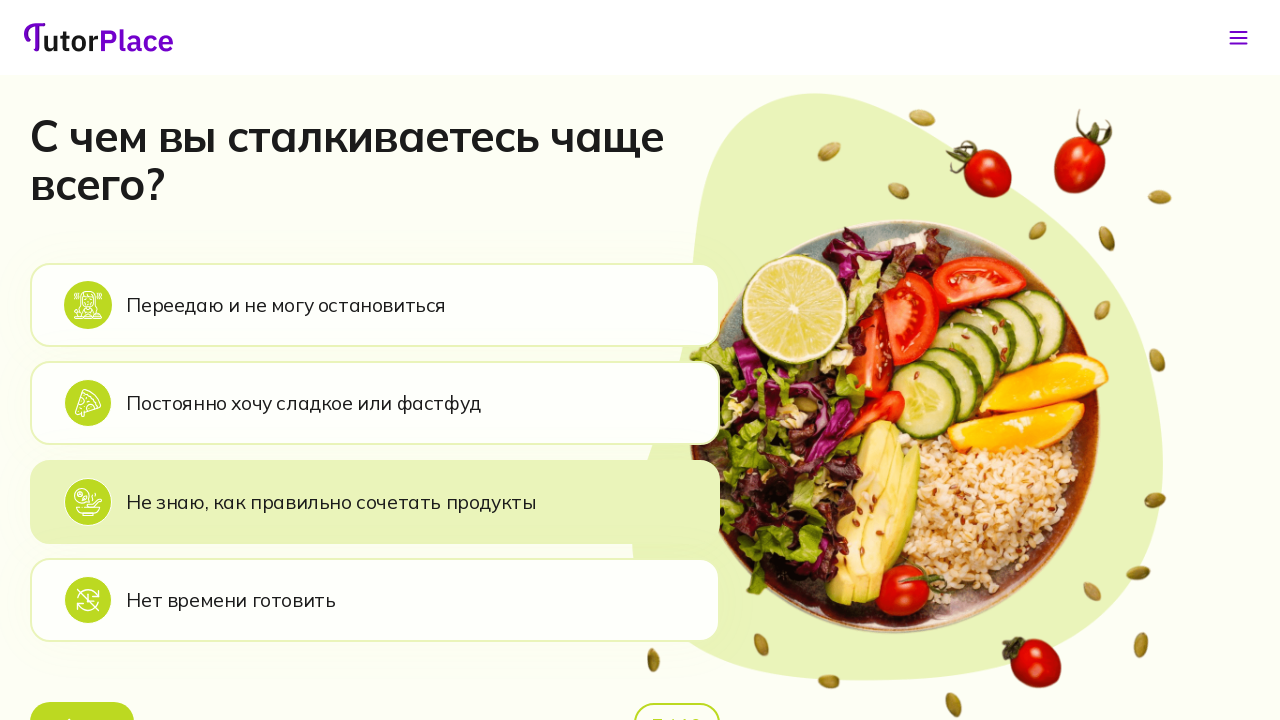

Clicked back button to return to page 7 at (82, 696) on xpath=//*[@id='app']/main/div/section[8]/div/div/div[2]/div[1]/div[3]/button
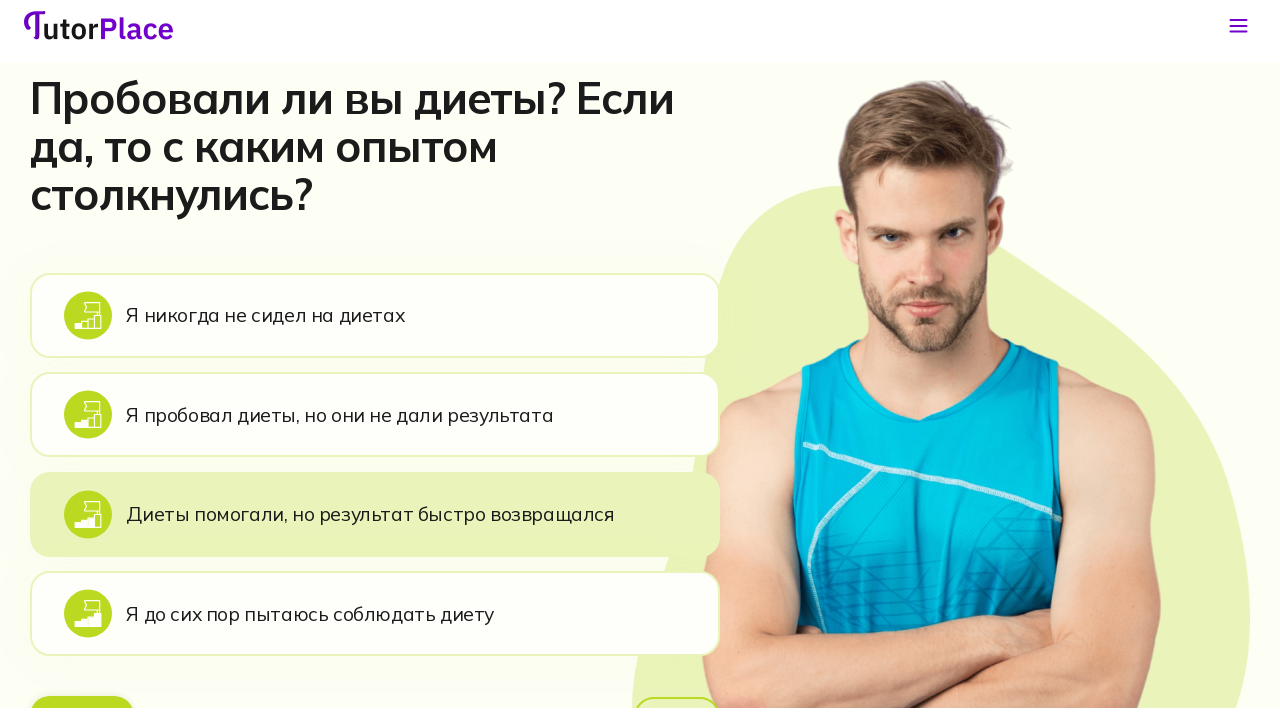

Clicked fourth diet experience option on page 7 at (375, 626) on xpath=//*[@id='app']/main/div/section[7]/div/div/div[2]/div[1]/div[2]/div[4]/lab
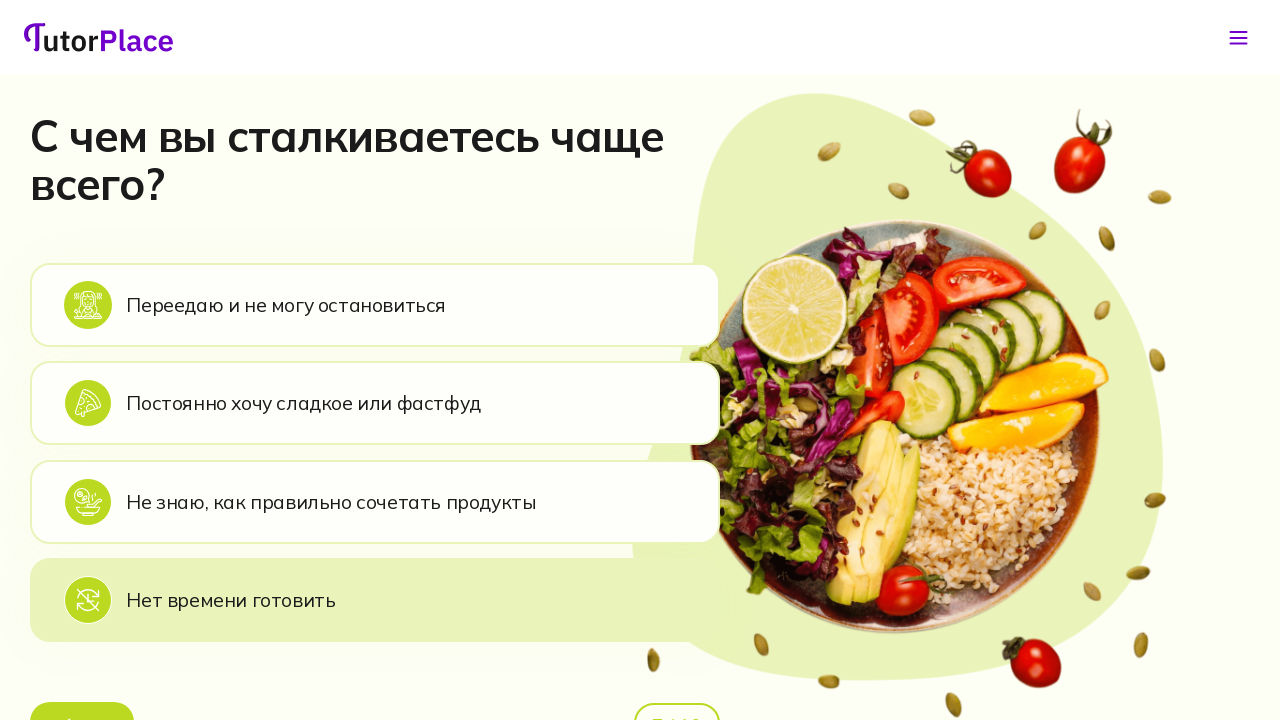

Clicked back button to return to page 7 at (82, 696) on xpath=//*[@id='app']/main/div/section[8]/div/div/div[2]/div[1]/div[3]/button
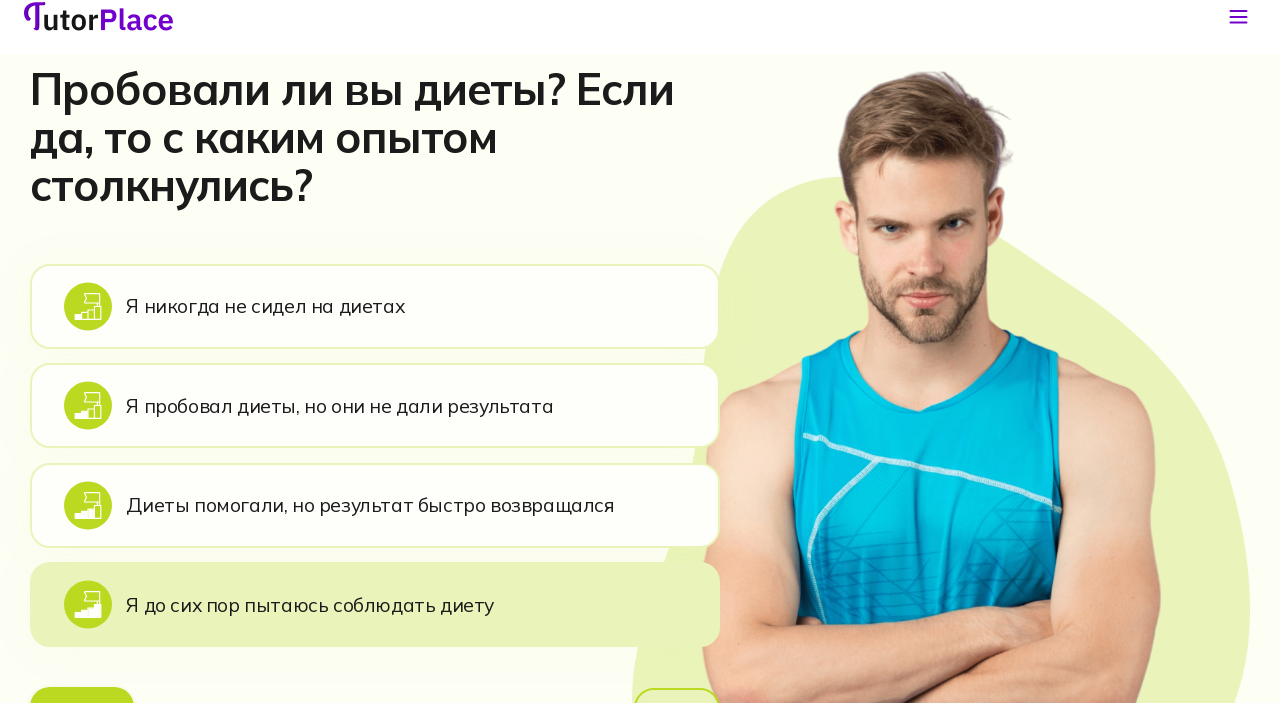

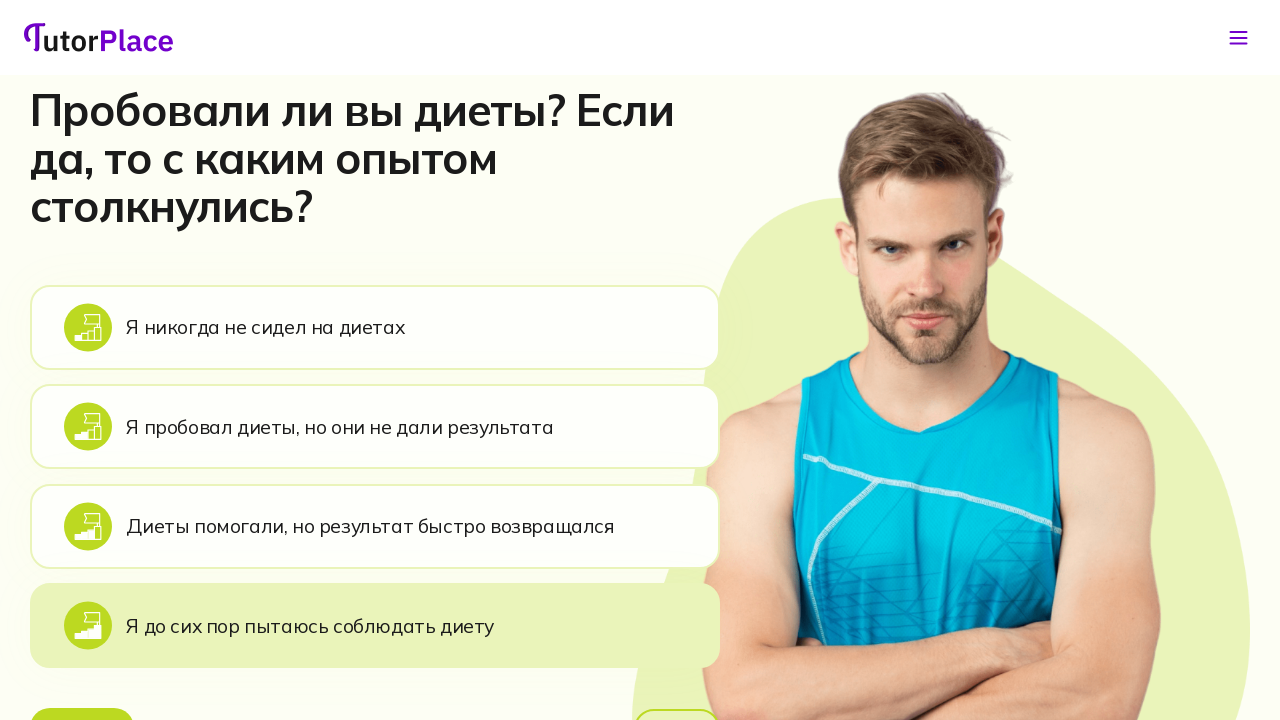